Tests browser back button navigation between different filter views

Starting URL: https://demo.playwright.dev/todomvc

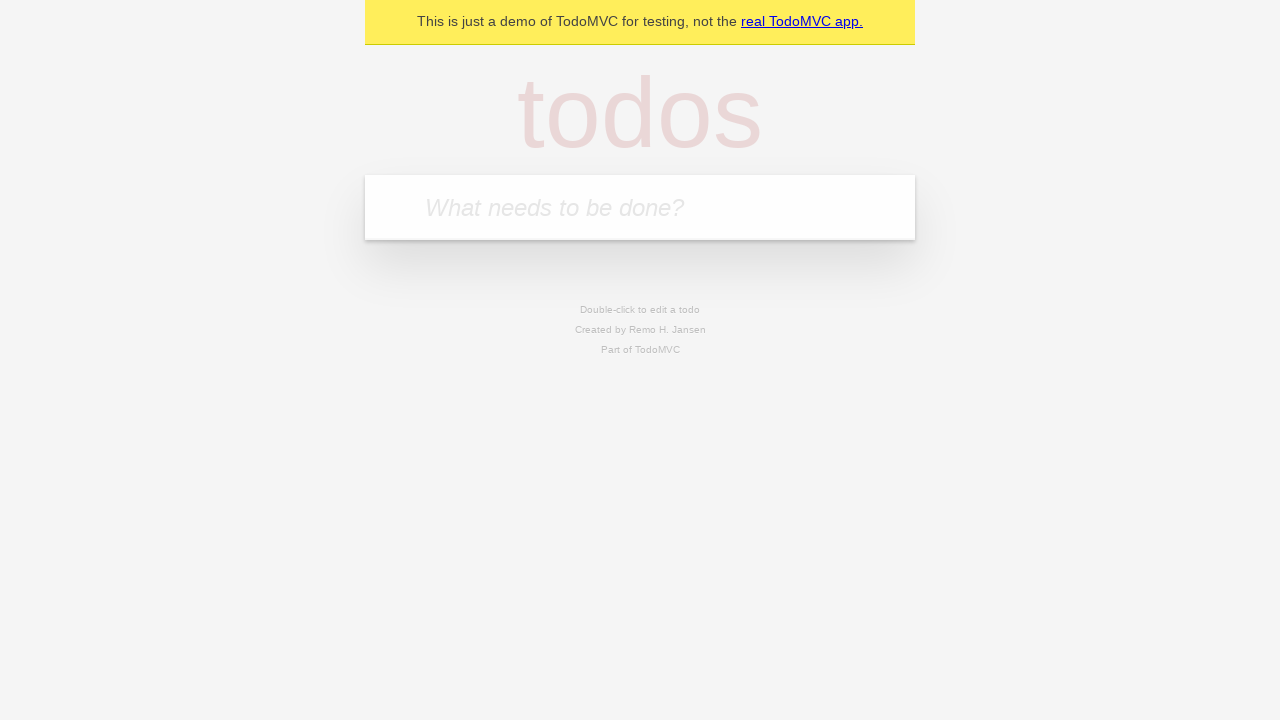

Filled todo input with 'buy some cheese' on internal:attr=[placeholder="What needs to be done?"i]
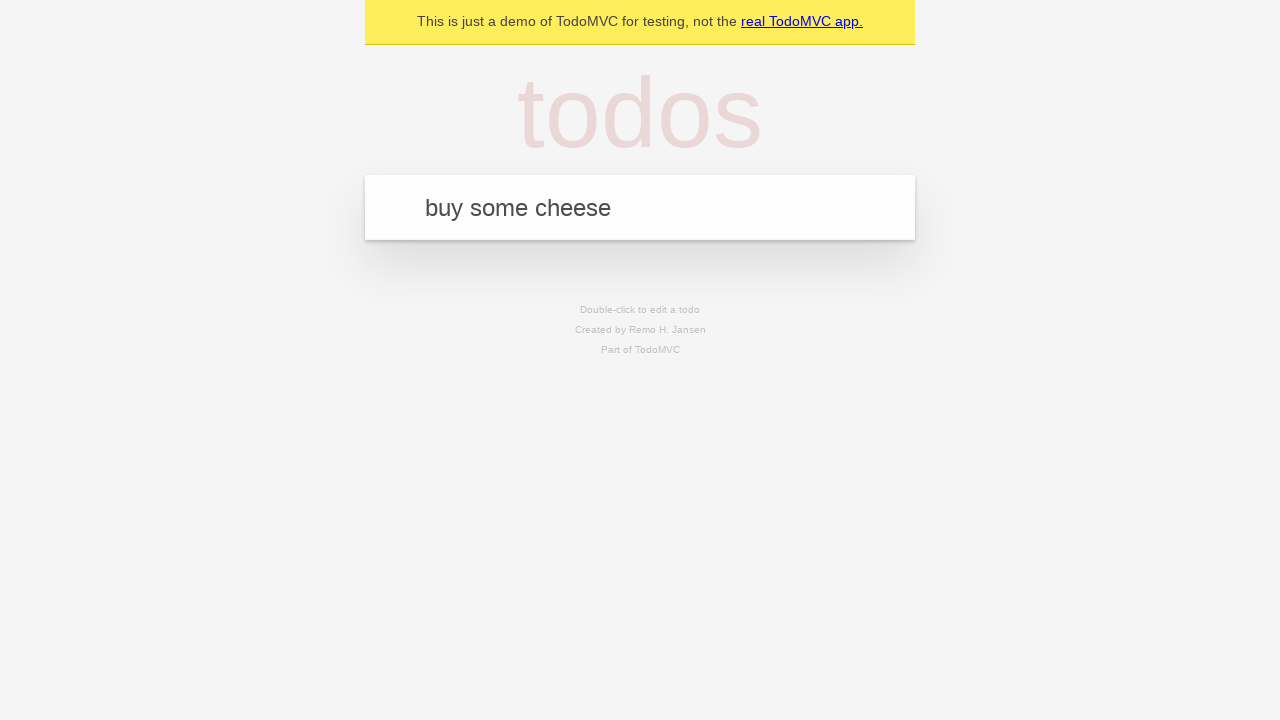

Pressed Enter to create todo 'buy some cheese' on internal:attr=[placeholder="What needs to be done?"i]
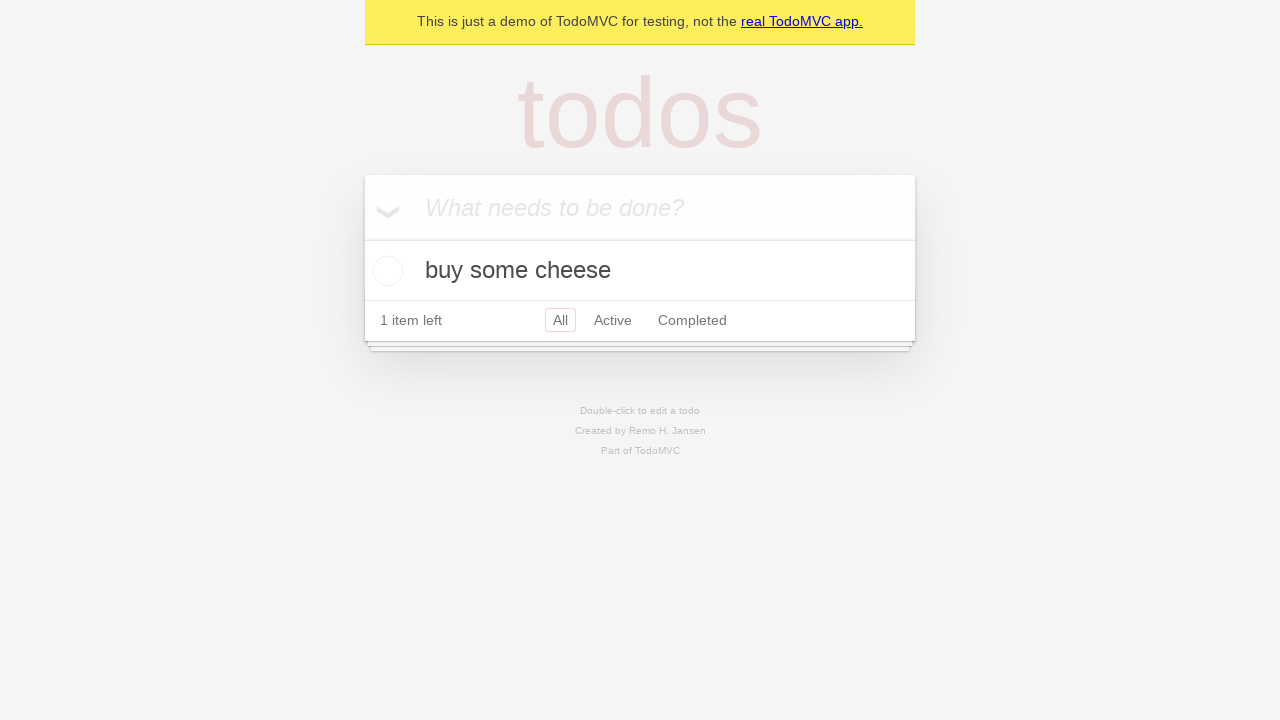

Filled todo input with 'feed the cat' on internal:attr=[placeholder="What needs to be done?"i]
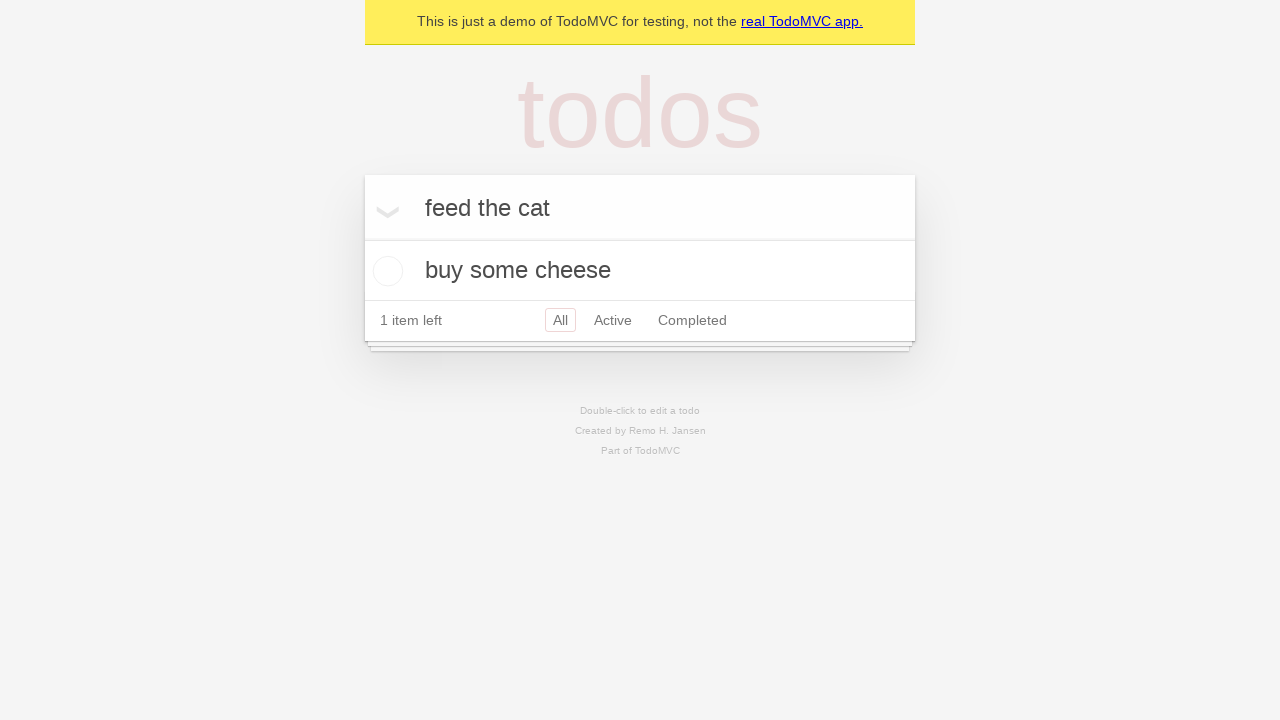

Pressed Enter to create todo 'feed the cat' on internal:attr=[placeholder="What needs to be done?"i]
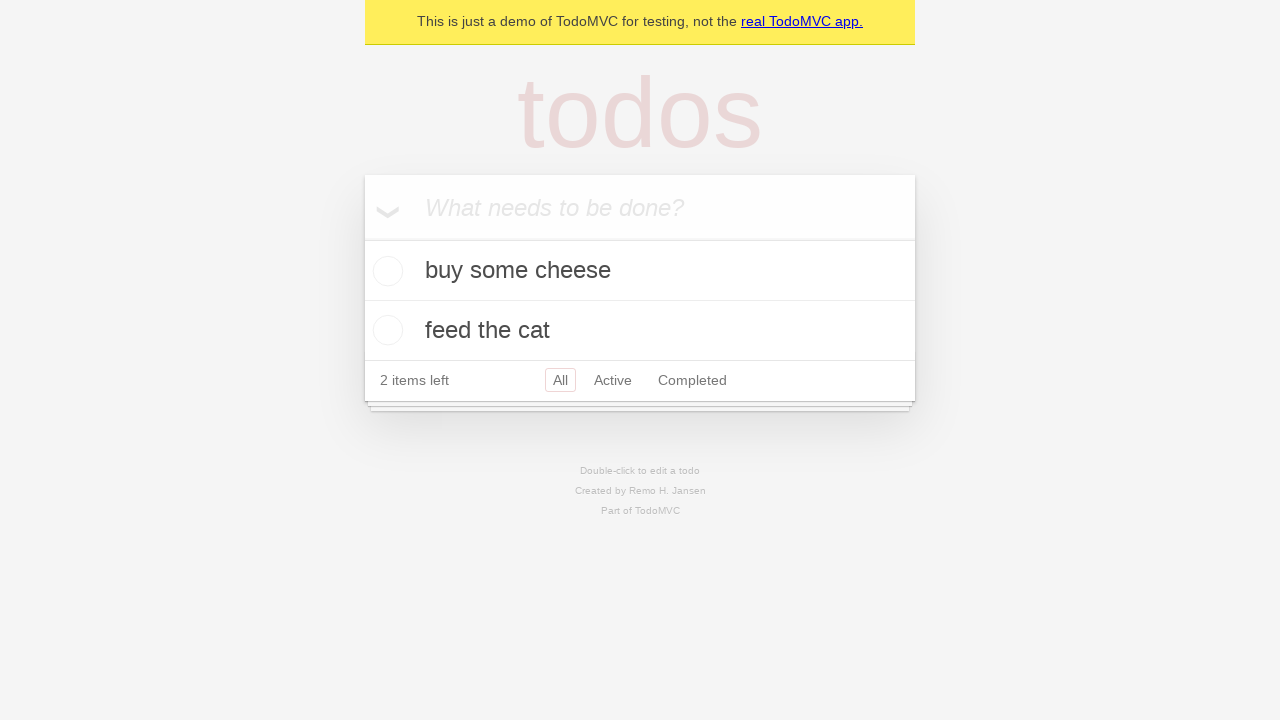

Filled todo input with 'book a doctors appointment' on internal:attr=[placeholder="What needs to be done?"i]
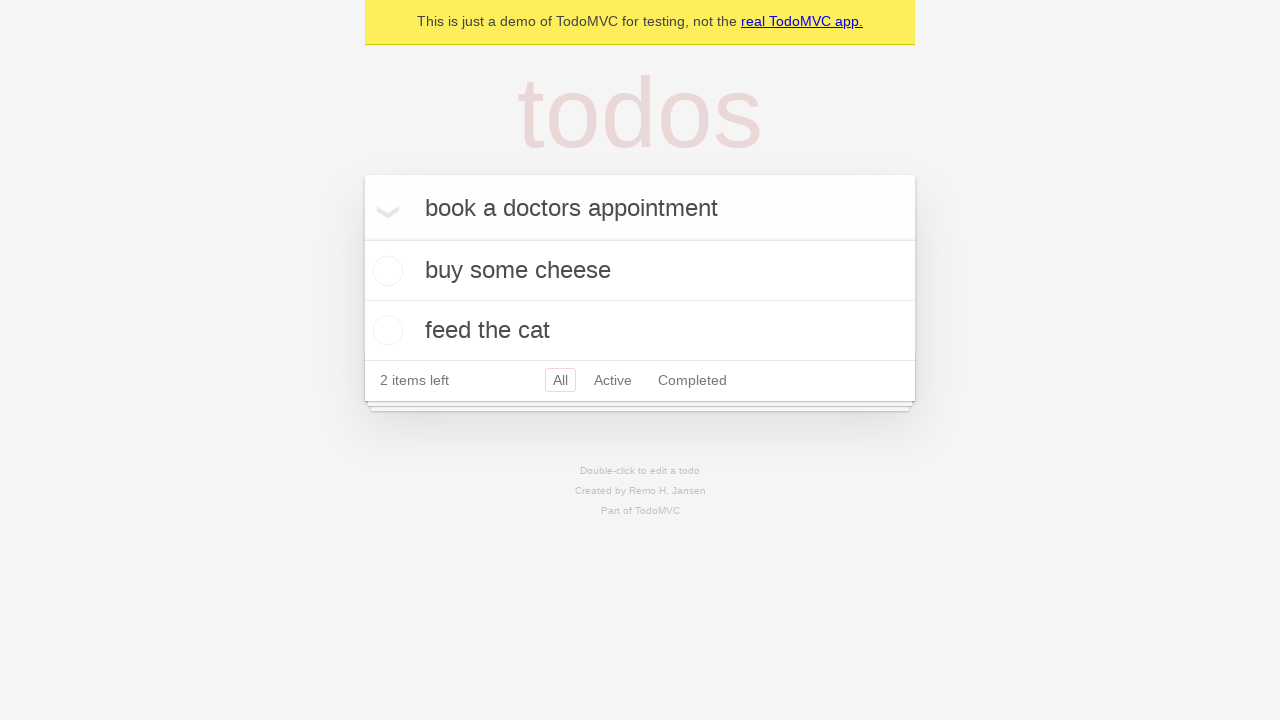

Pressed Enter to create todo 'book a doctors appointment' on internal:attr=[placeholder="What needs to be done?"i]
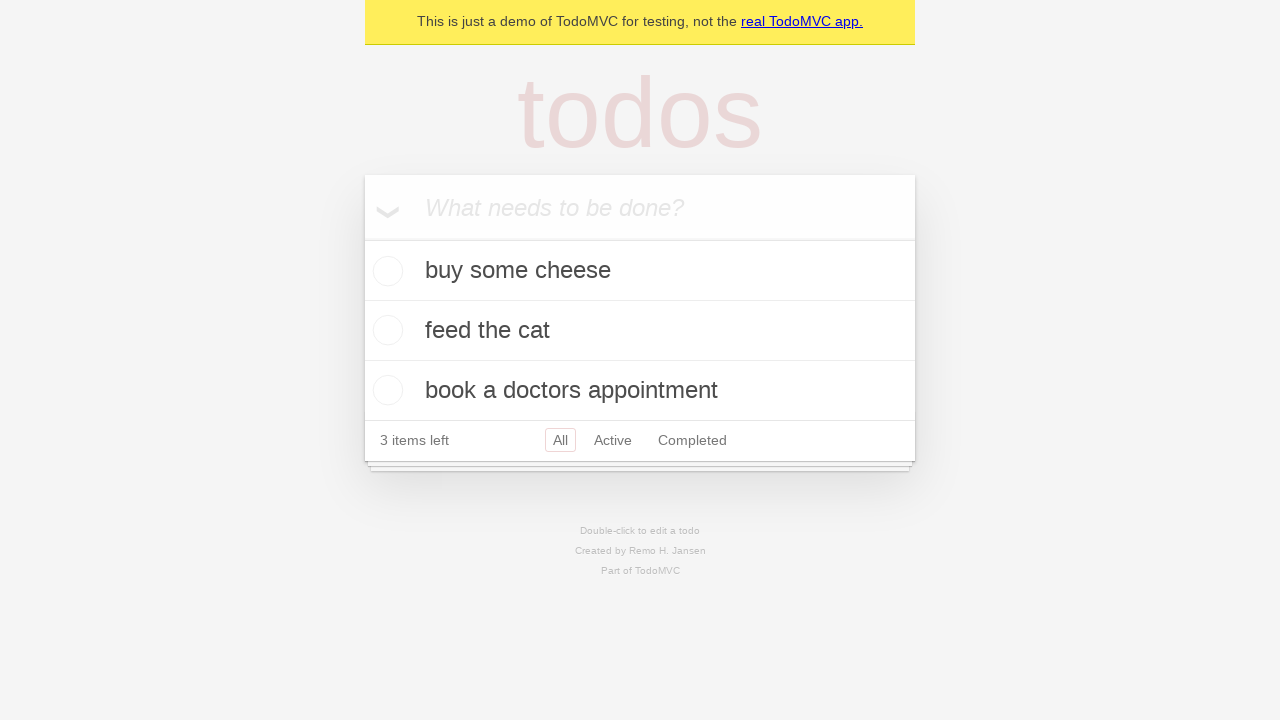

Checked the second todo item at (385, 330) on internal:testid=[data-testid="todo-item"s] >> nth=1 >> internal:role=checkbox
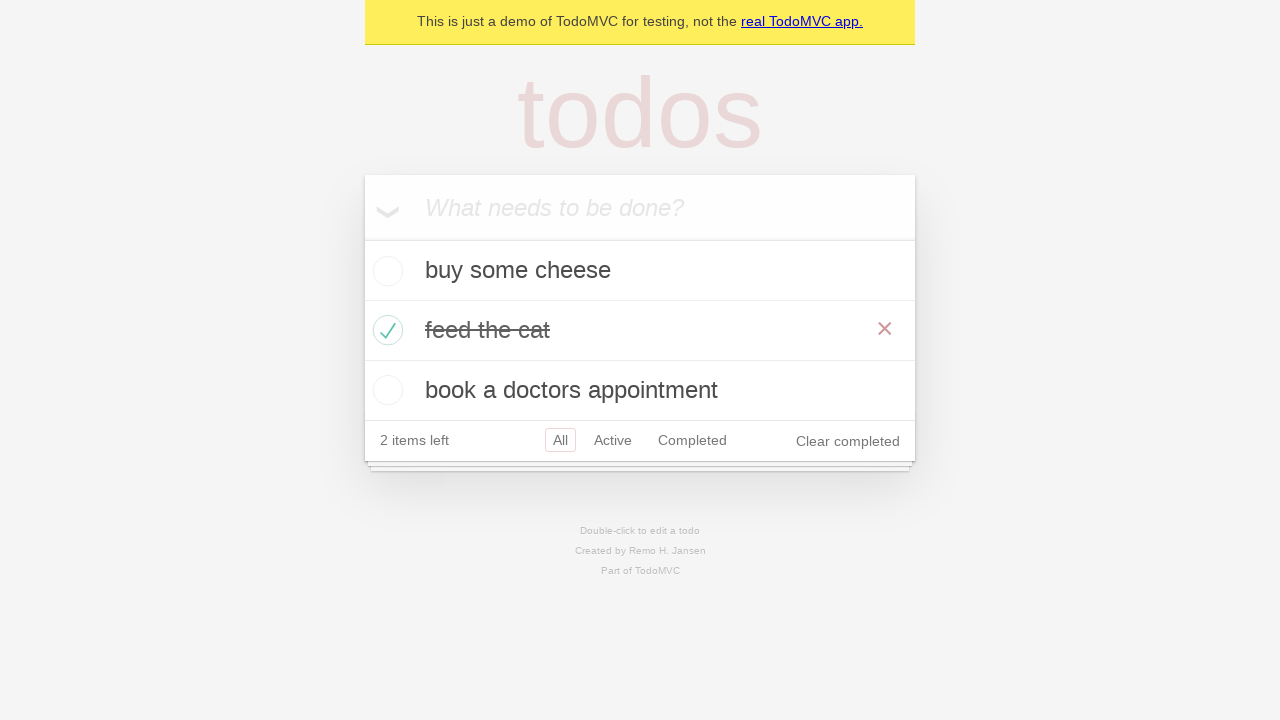

Clicked 'All' filter link at (560, 440) on internal:role=link[name="All"i]
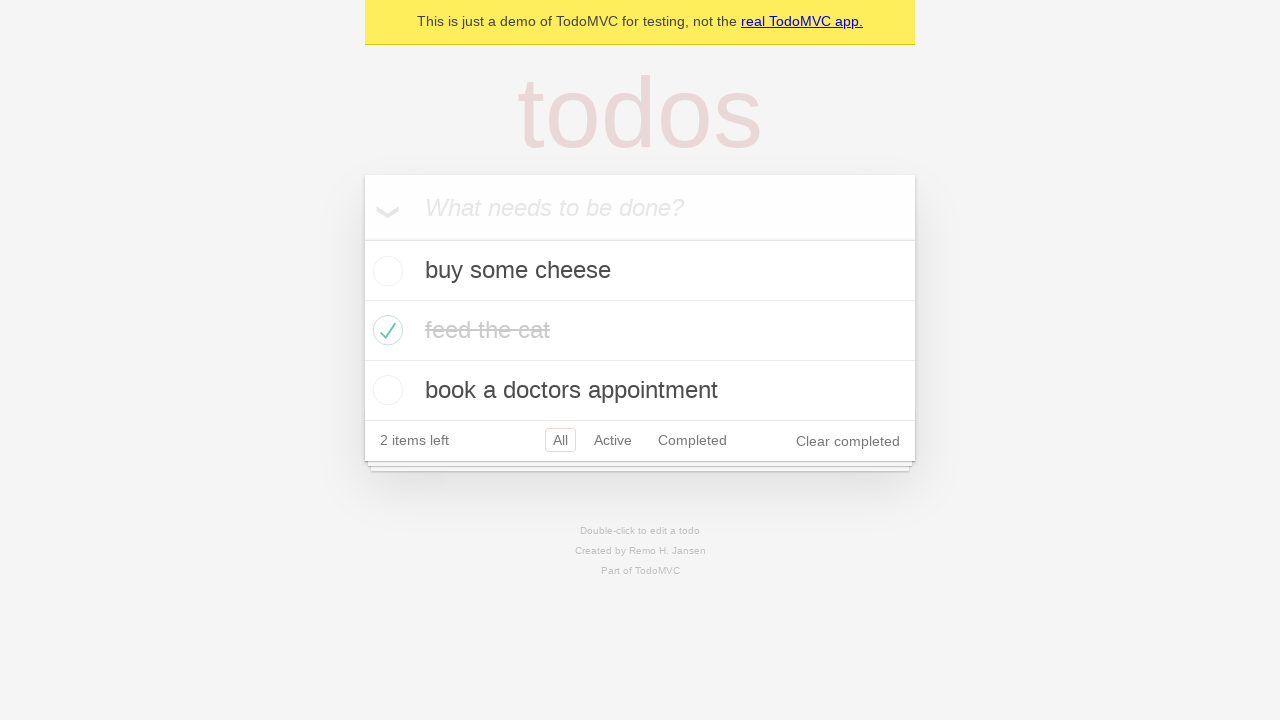

Clicked 'Active' filter link at (613, 440) on internal:role=link[name="Active"i]
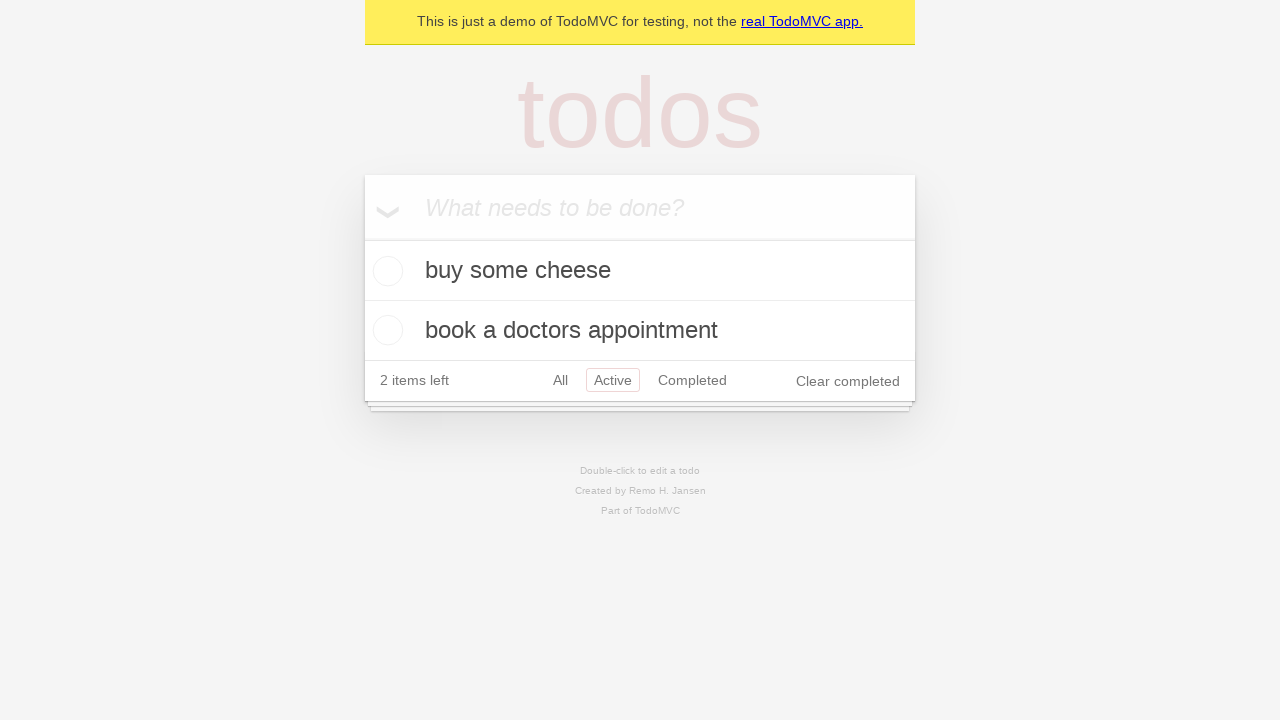

Clicked 'Completed' filter link at (692, 380) on internal:role=link[name="Completed"i]
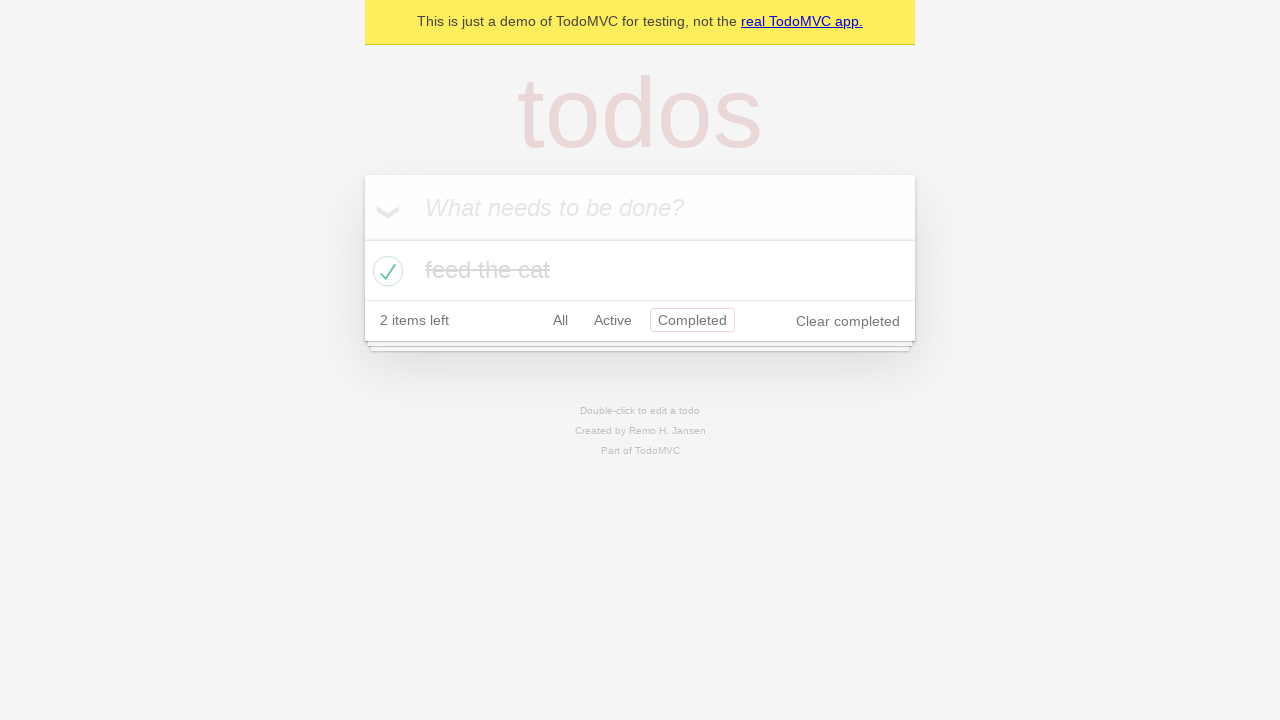

Navigated back from 'Completed' view to 'Active' view
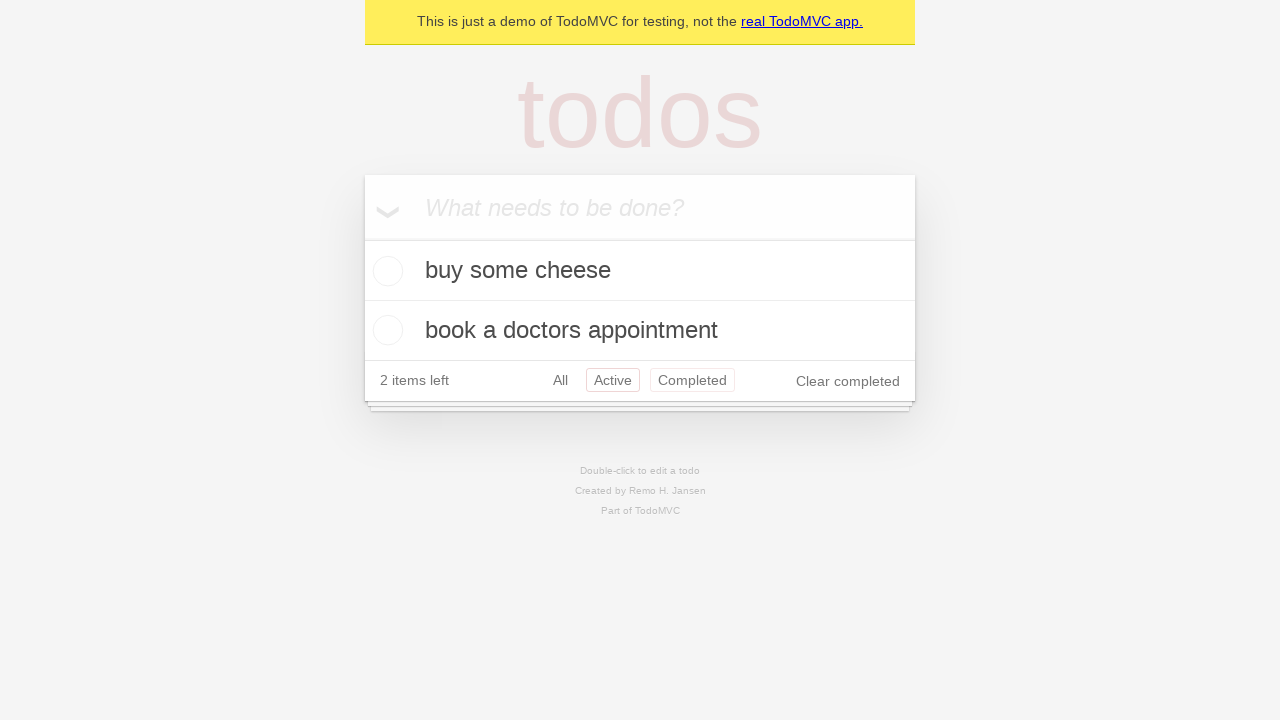

Navigated back from 'Active' view to 'All' view
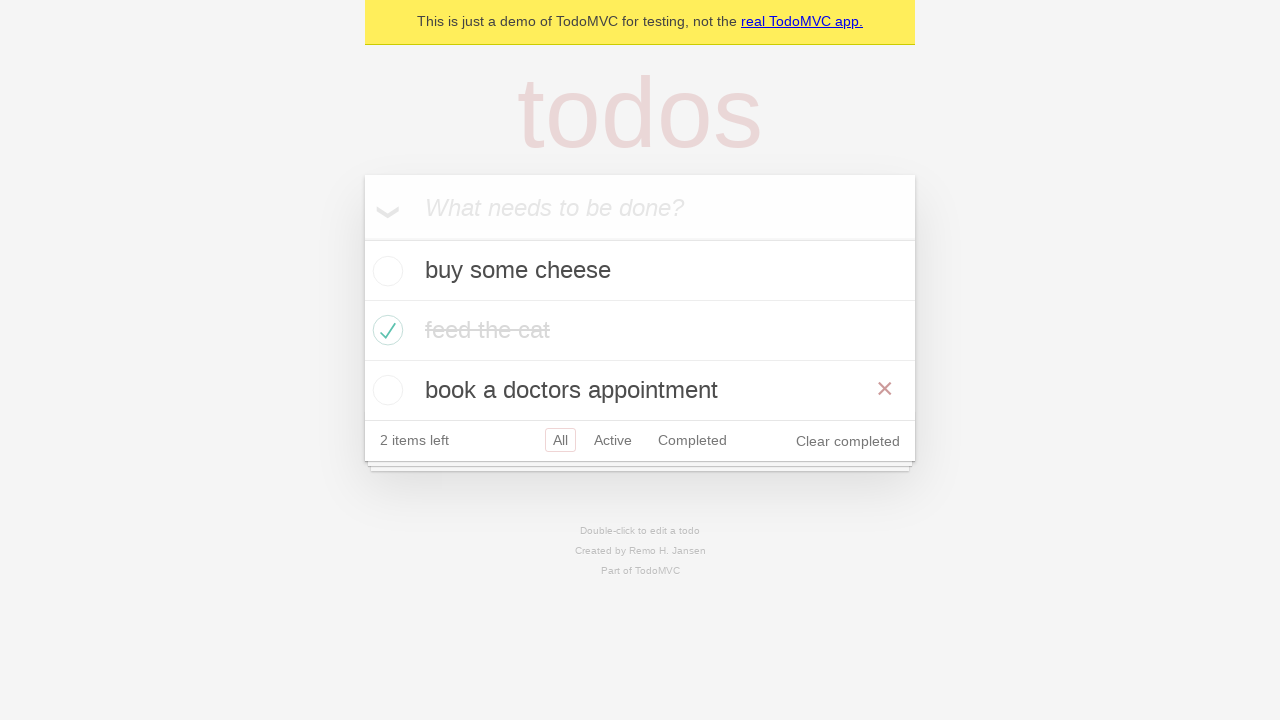

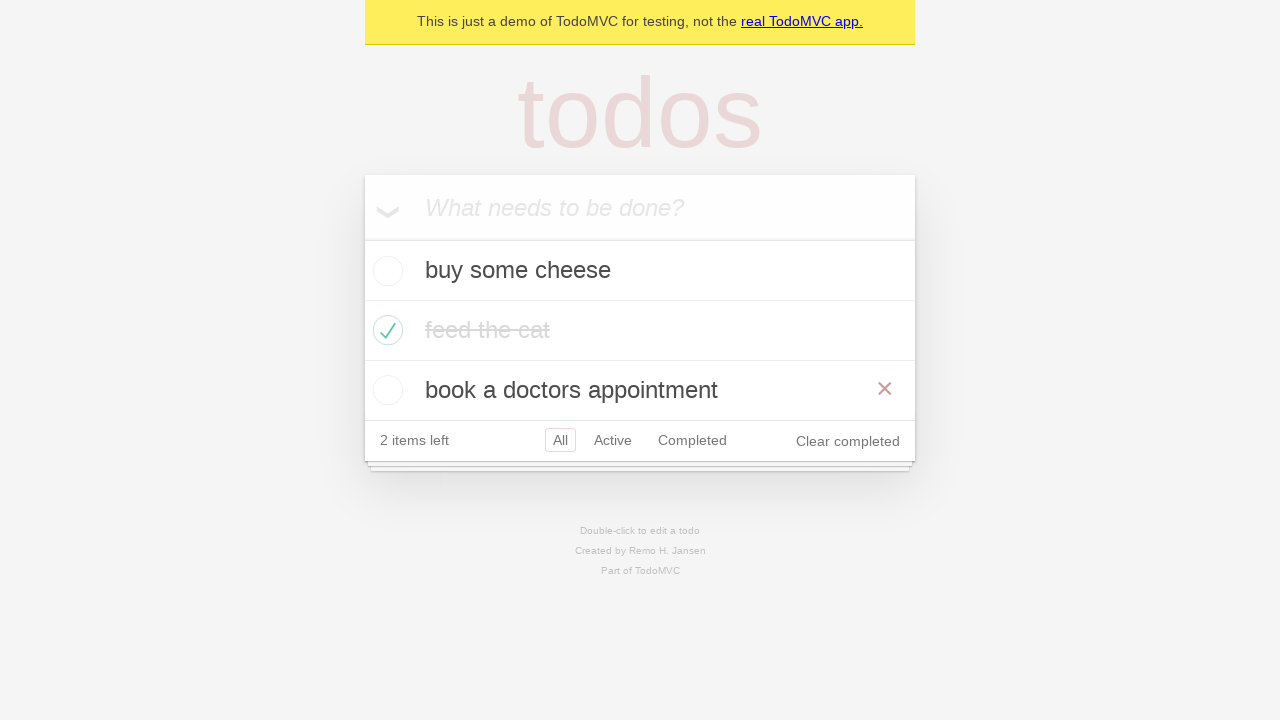